Tests various button properties and interactions on a UI testing practice page, including clicking buttons, checking if buttons are enabled, and retrieving button positions and colors

Starting URL: https://leafground.com/button.xhtml

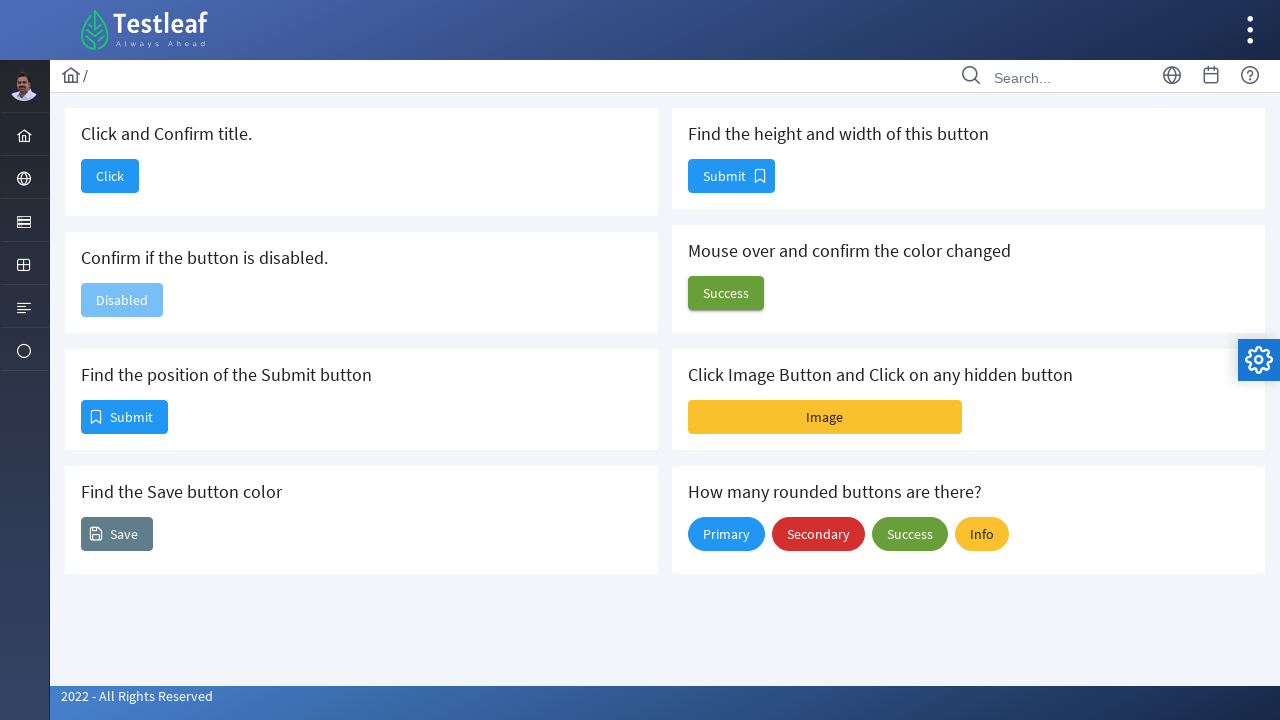

Retrieved initial page title
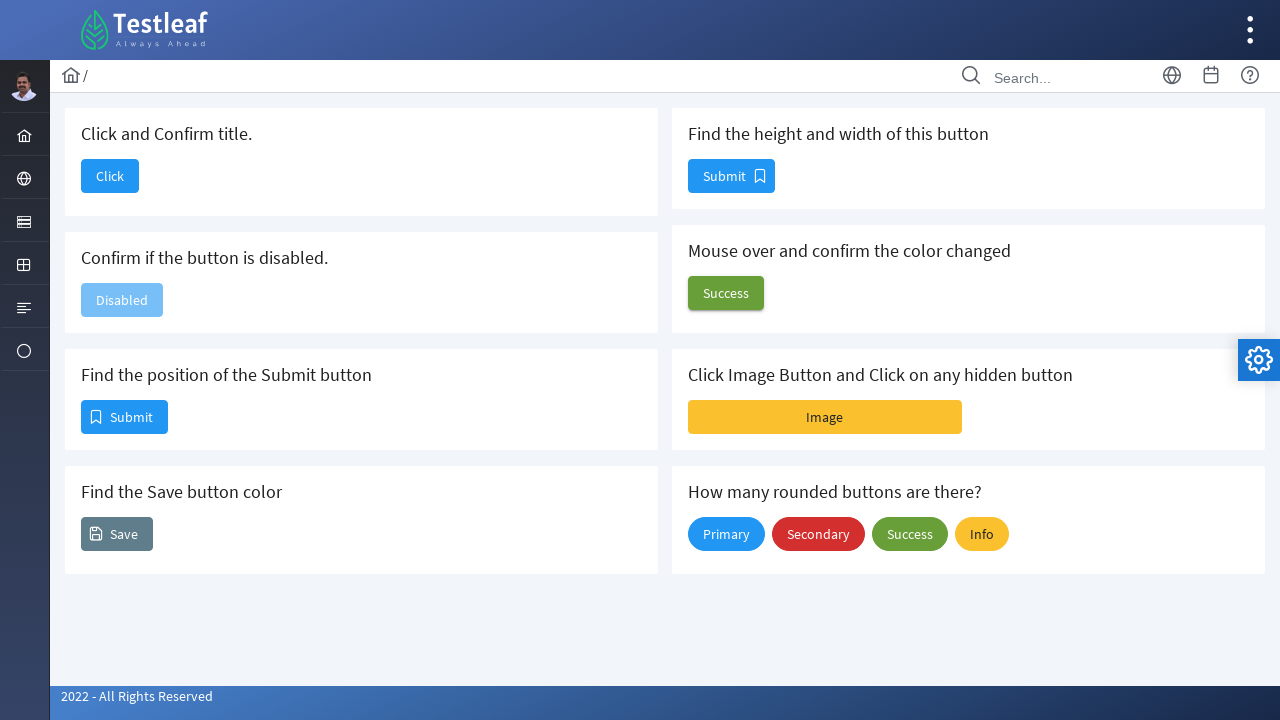

Clicked the first button to trigger page change at (110, 176) on #j_idt88\:j_idt90
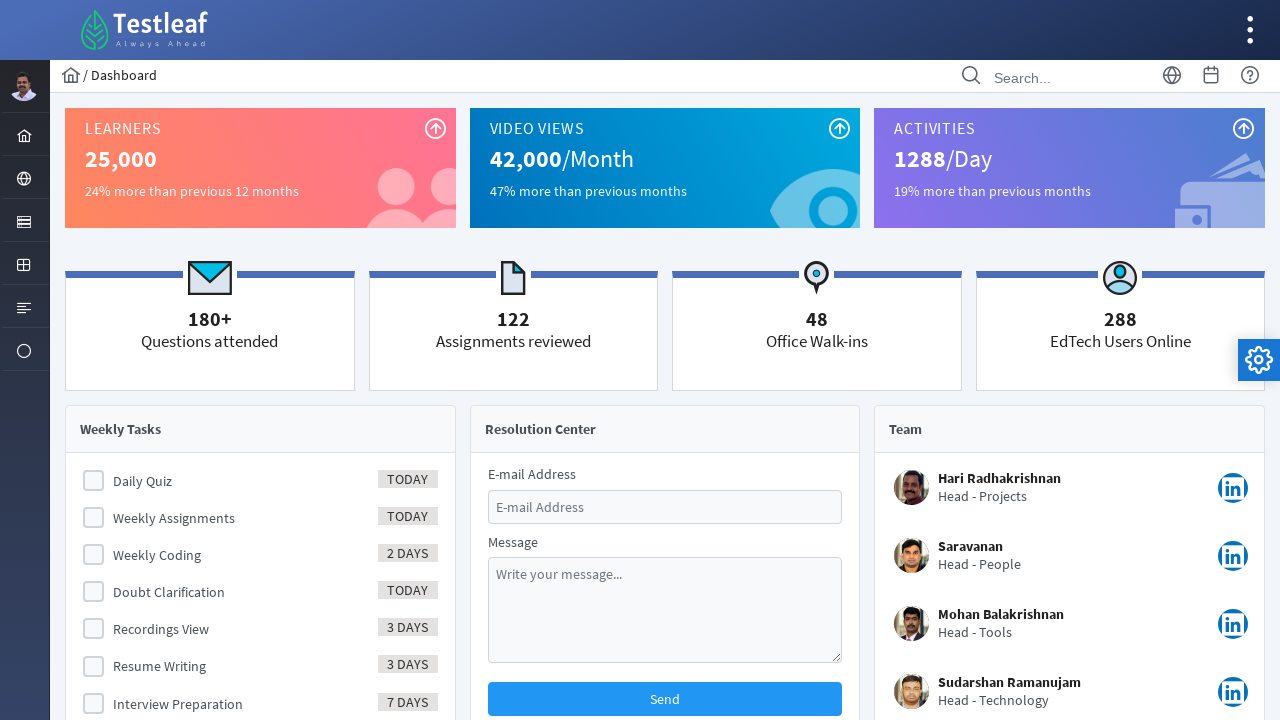

Retrieved new page title after button click
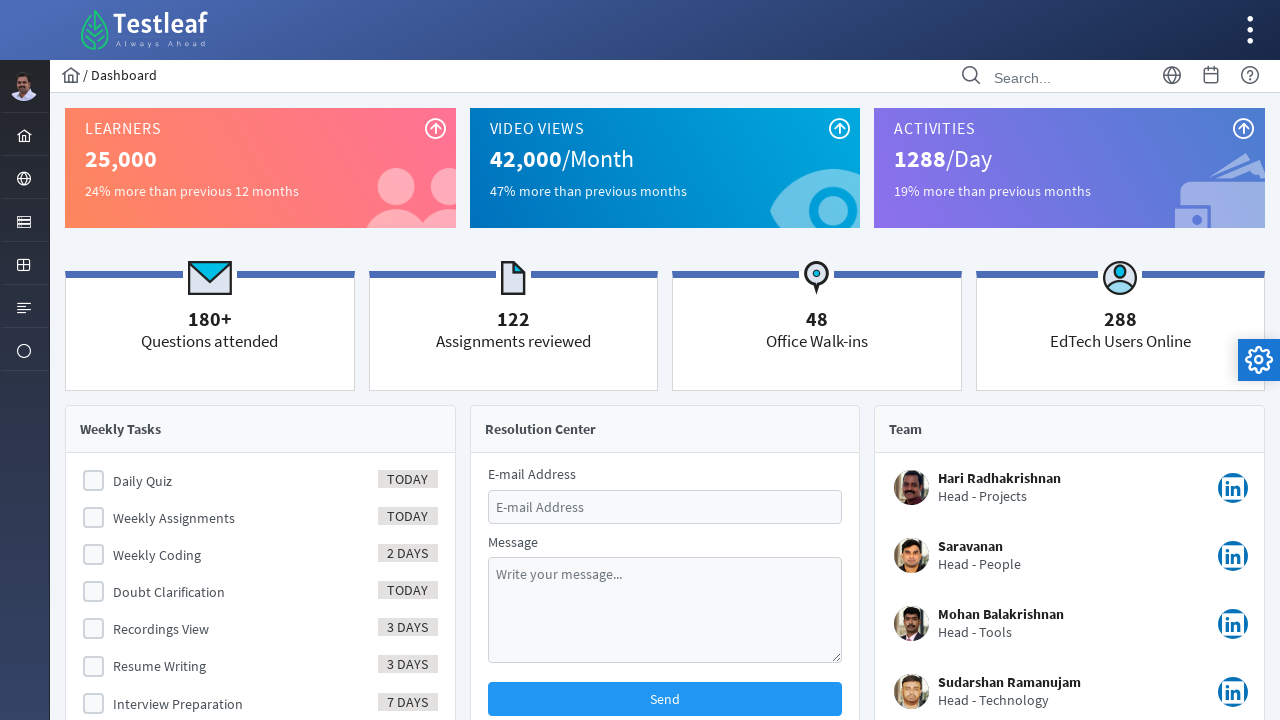

Navigated back to the button page
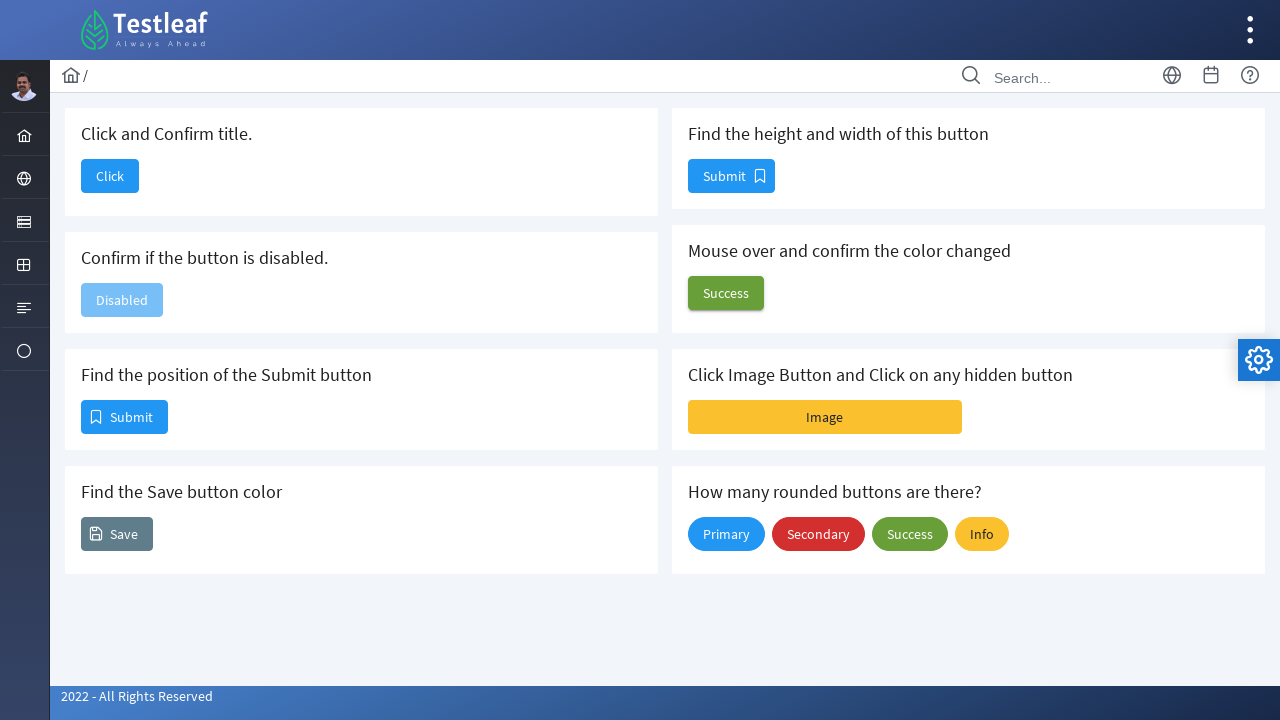

Checked if the second button is enabled
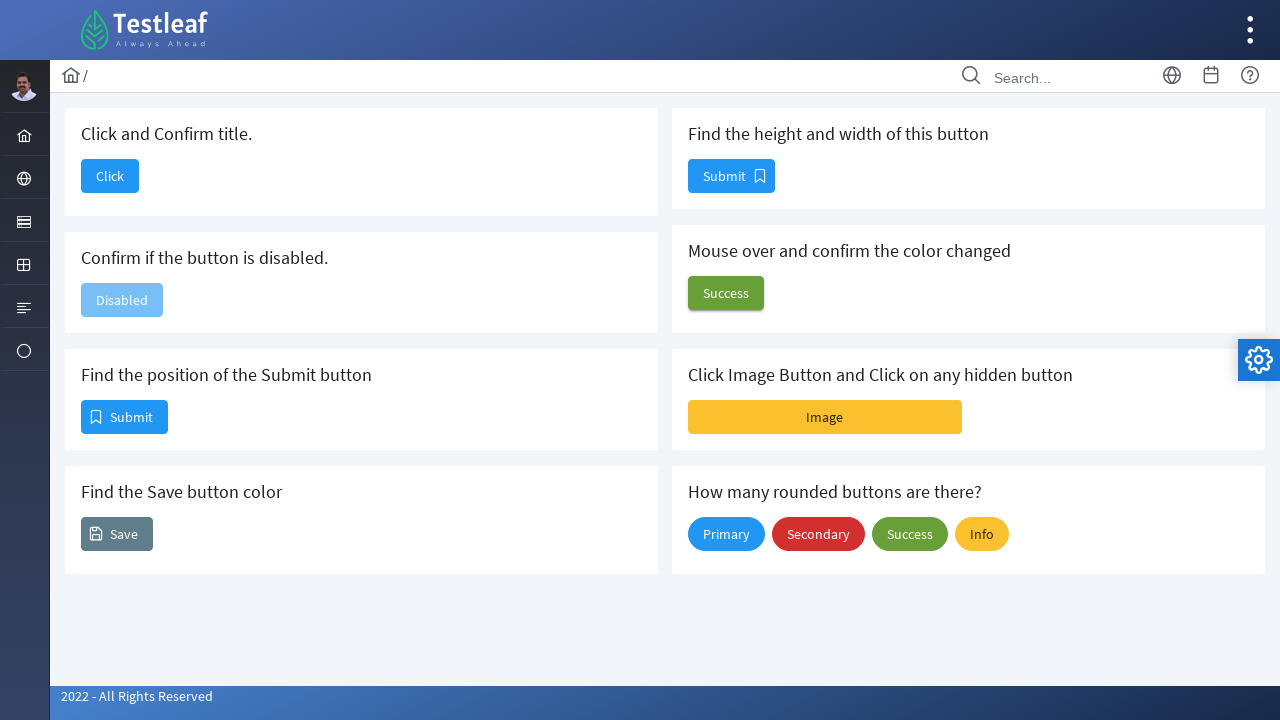

Retrieved bounding box of Submit button
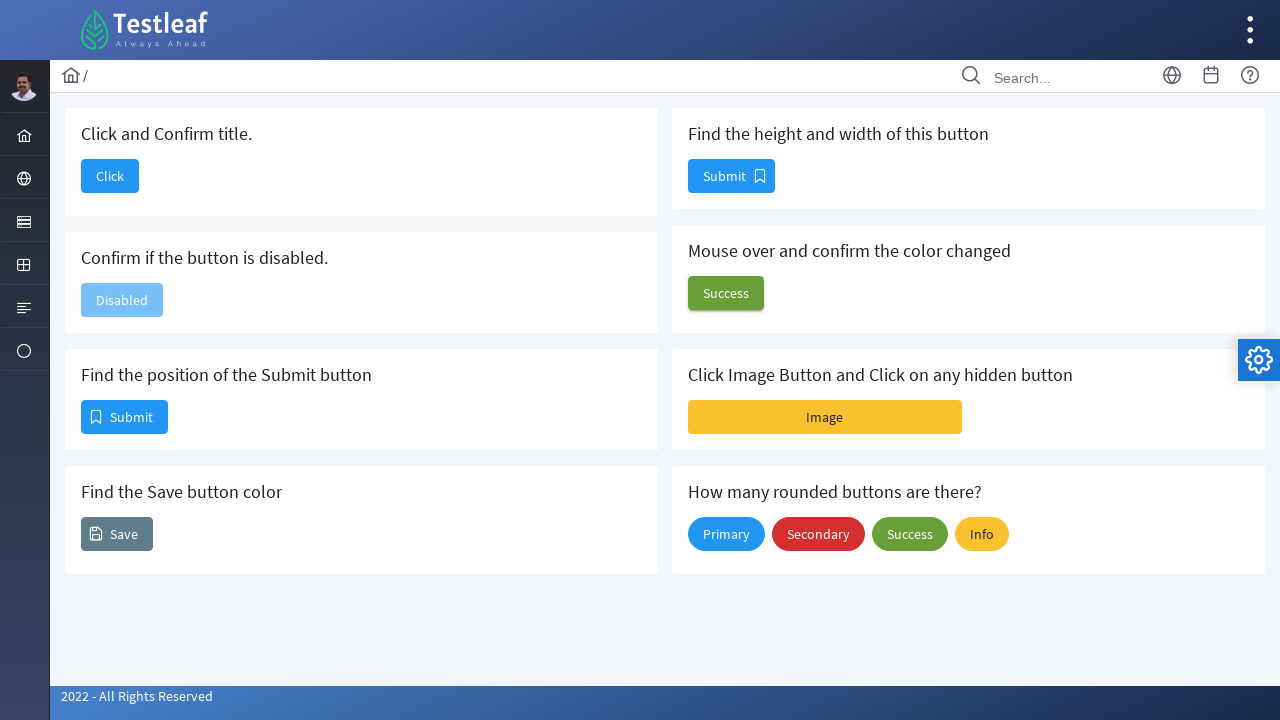

Extracted Submit button position: x=82, y=401
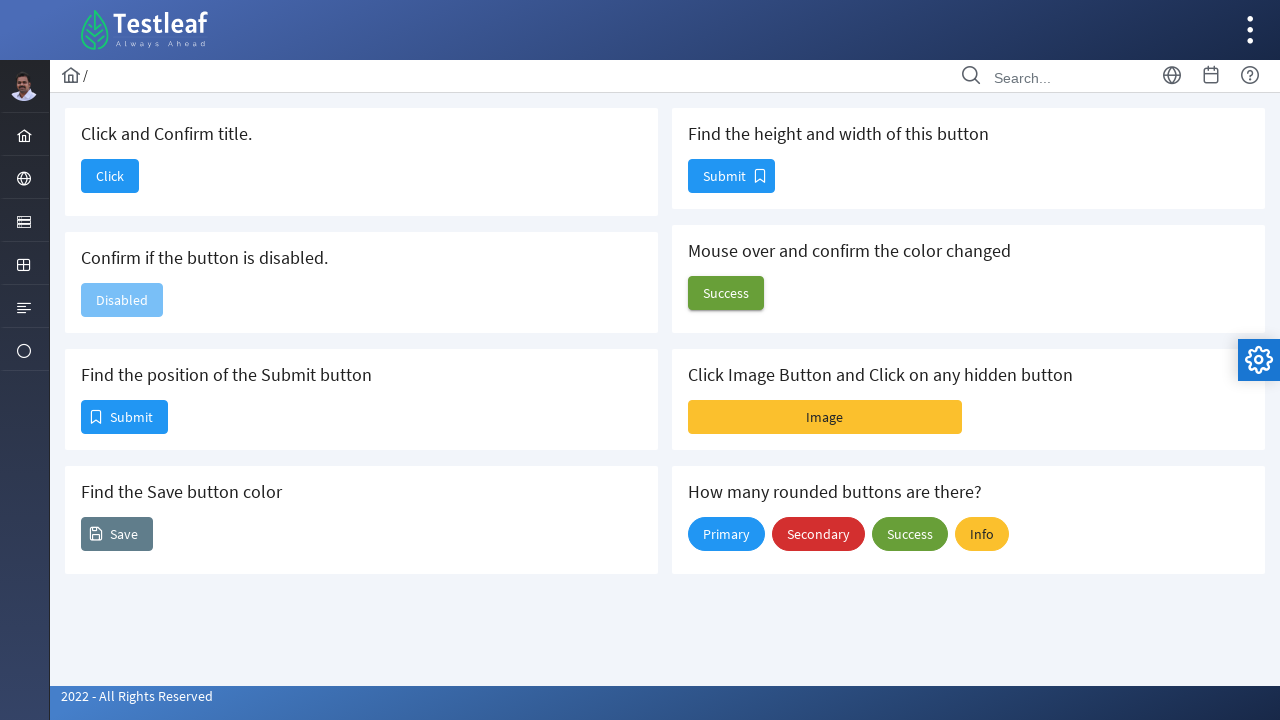

Retrieved background color of Save button
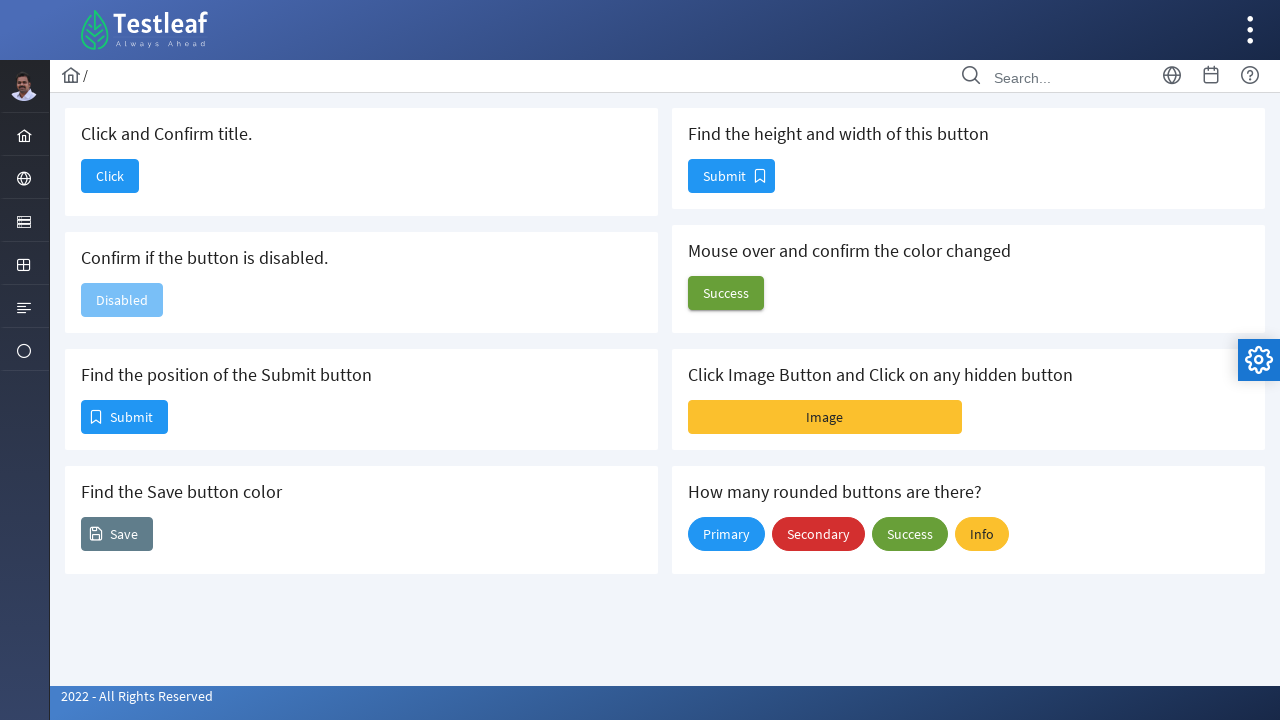

Retrieved bounding box of second Submit button
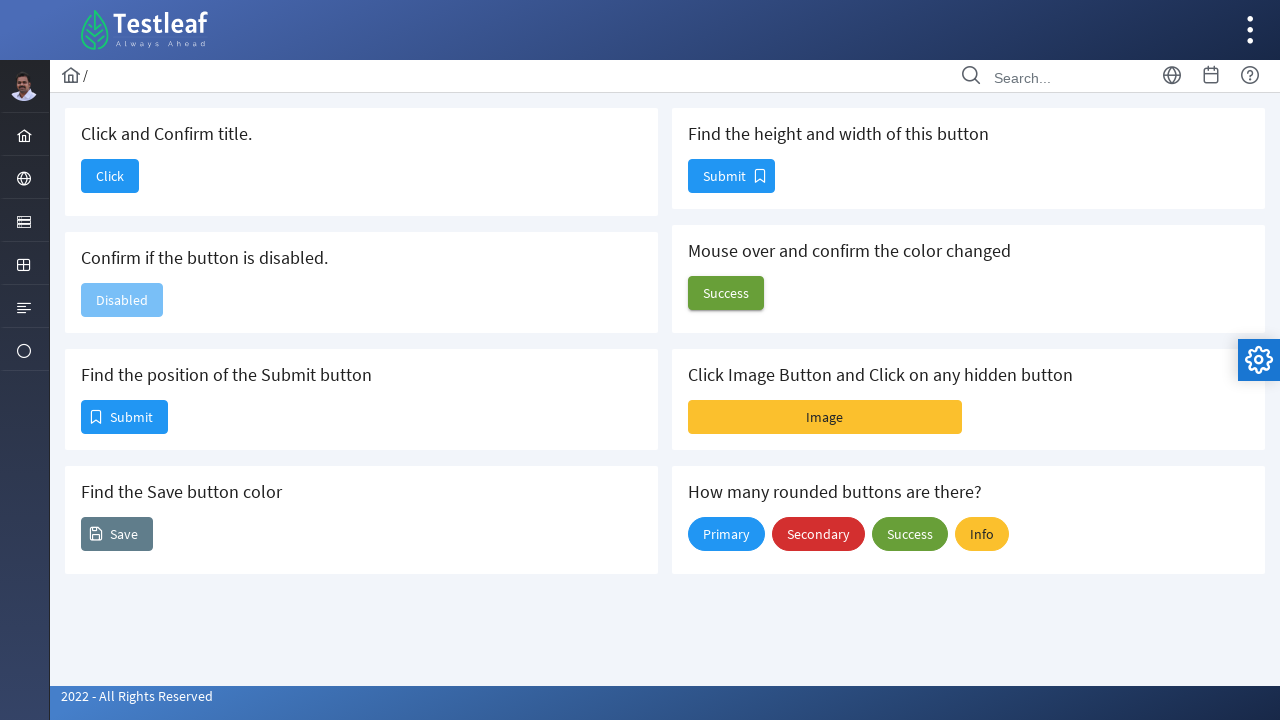

Extracted second Submit button size: height=32, width=85
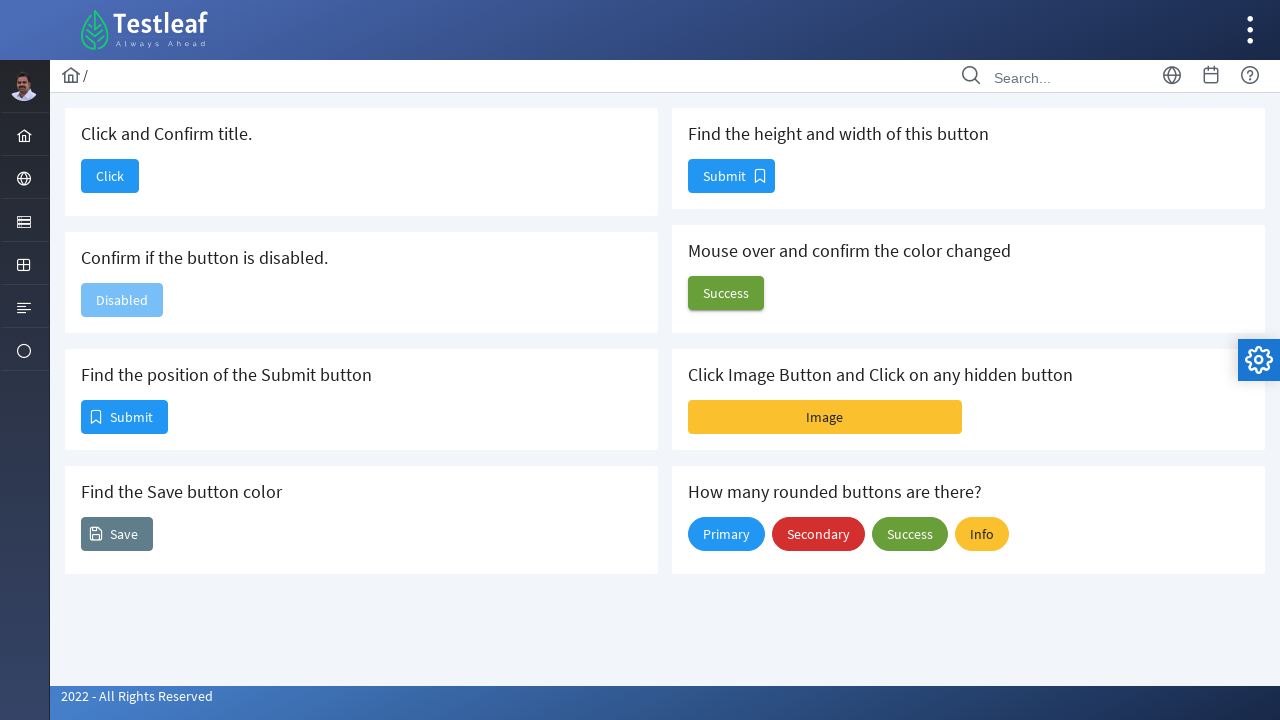

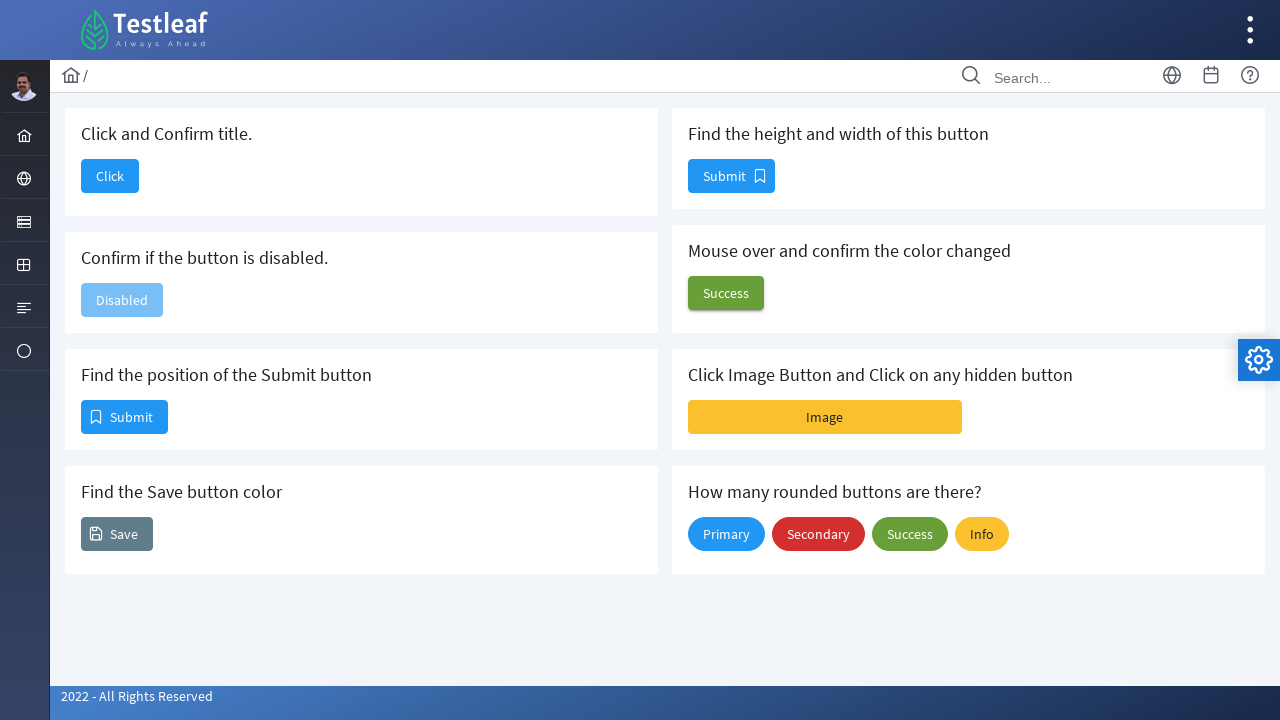